Tests sorting the Due column in ascending order by clicking the column header and verifying the values are sorted correctly using CSS pseudo-class selectors.

Starting URL: http://the-internet.herokuapp.com/tables

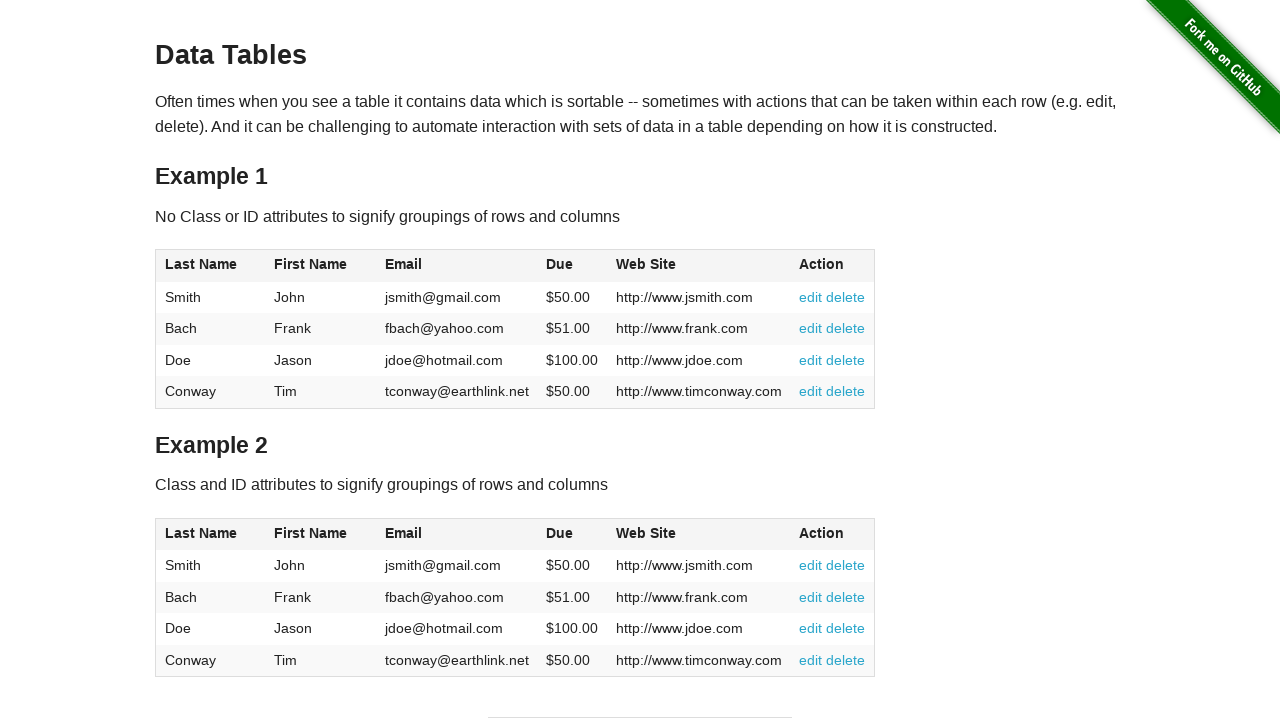

Clicked Due column header (4th column) to sort ascending at (572, 266) on #table1 thead tr th:nth-child(4)
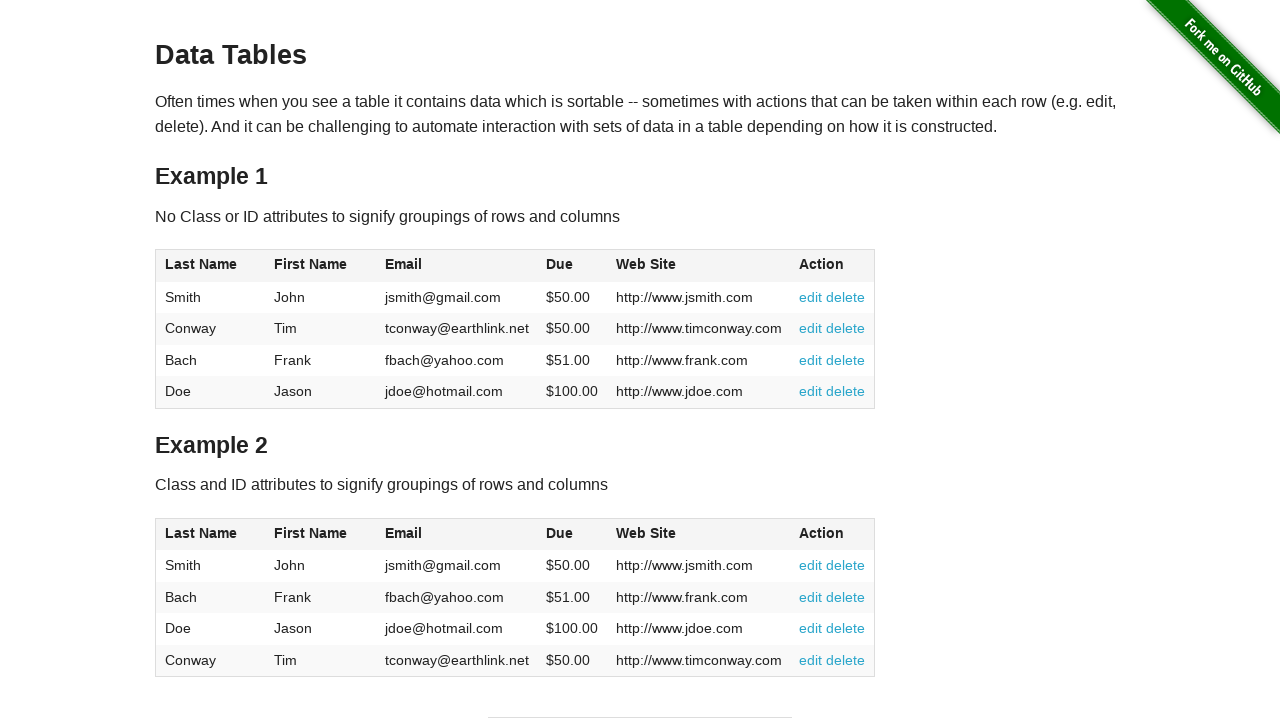

Due column data loaded in table body
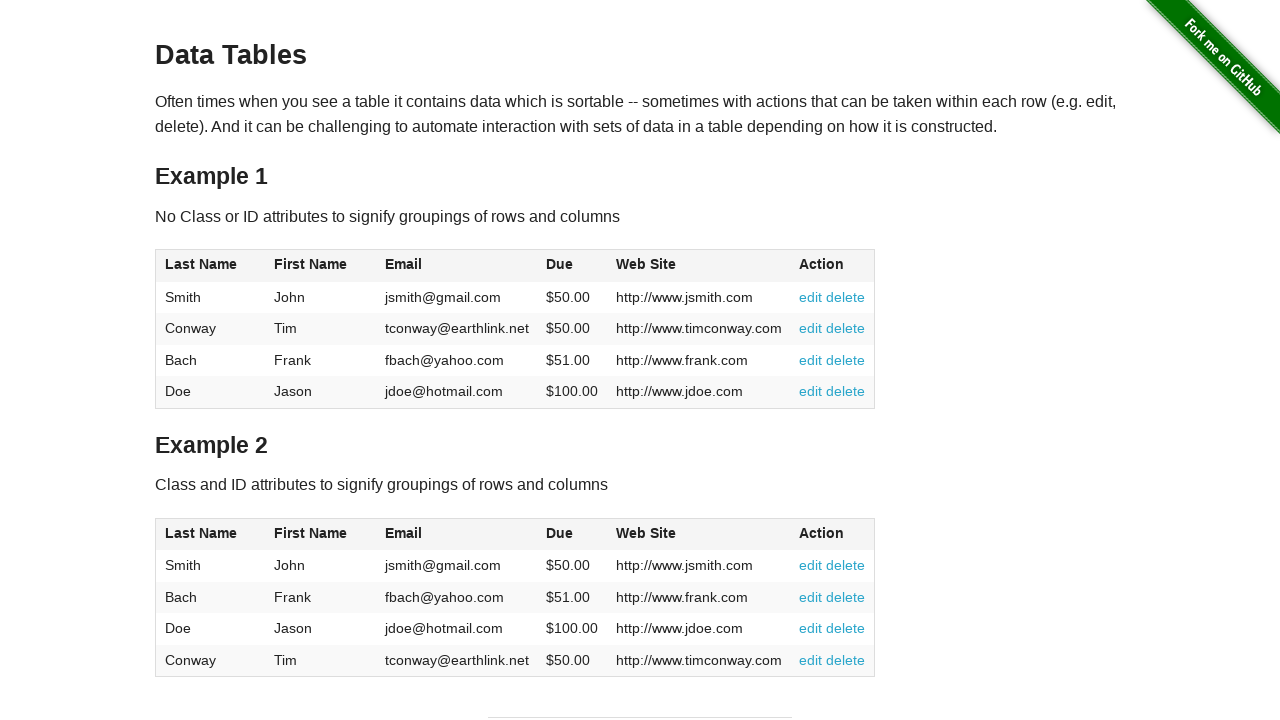

Retrieved all Due column values from table rows
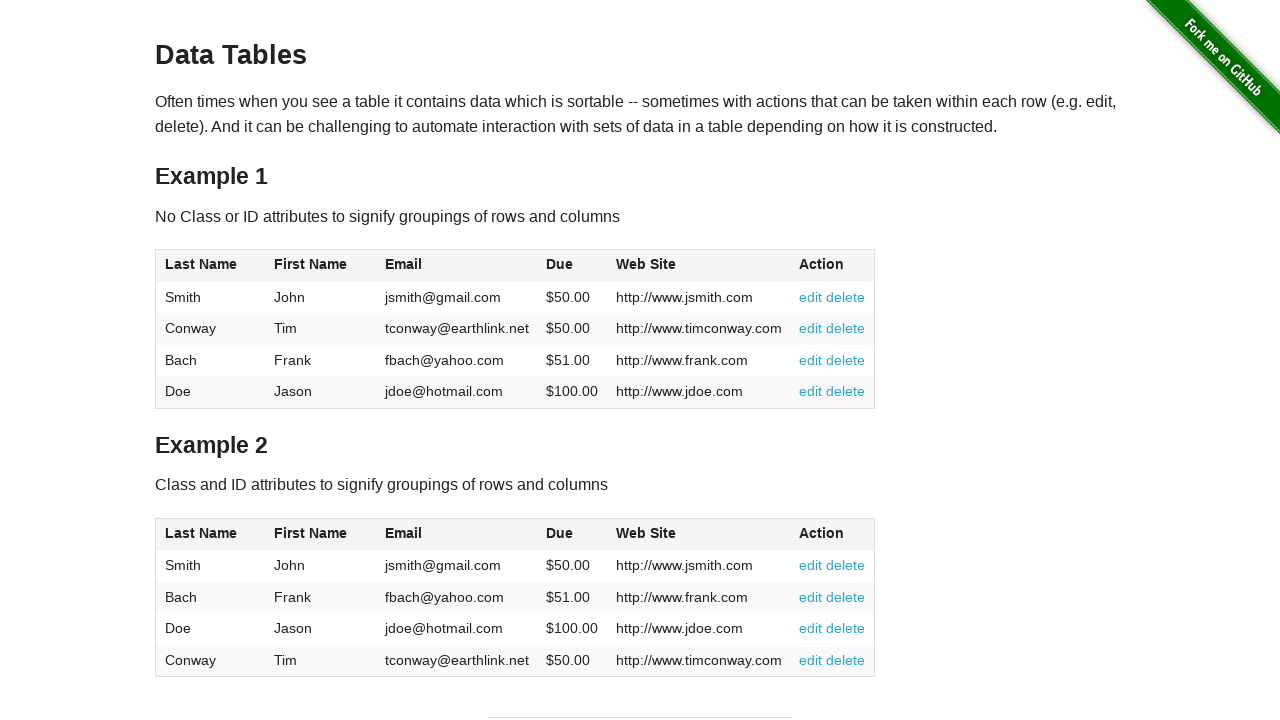

Parsed Due values: [50.0, 50.0, 51.0, 100.0]
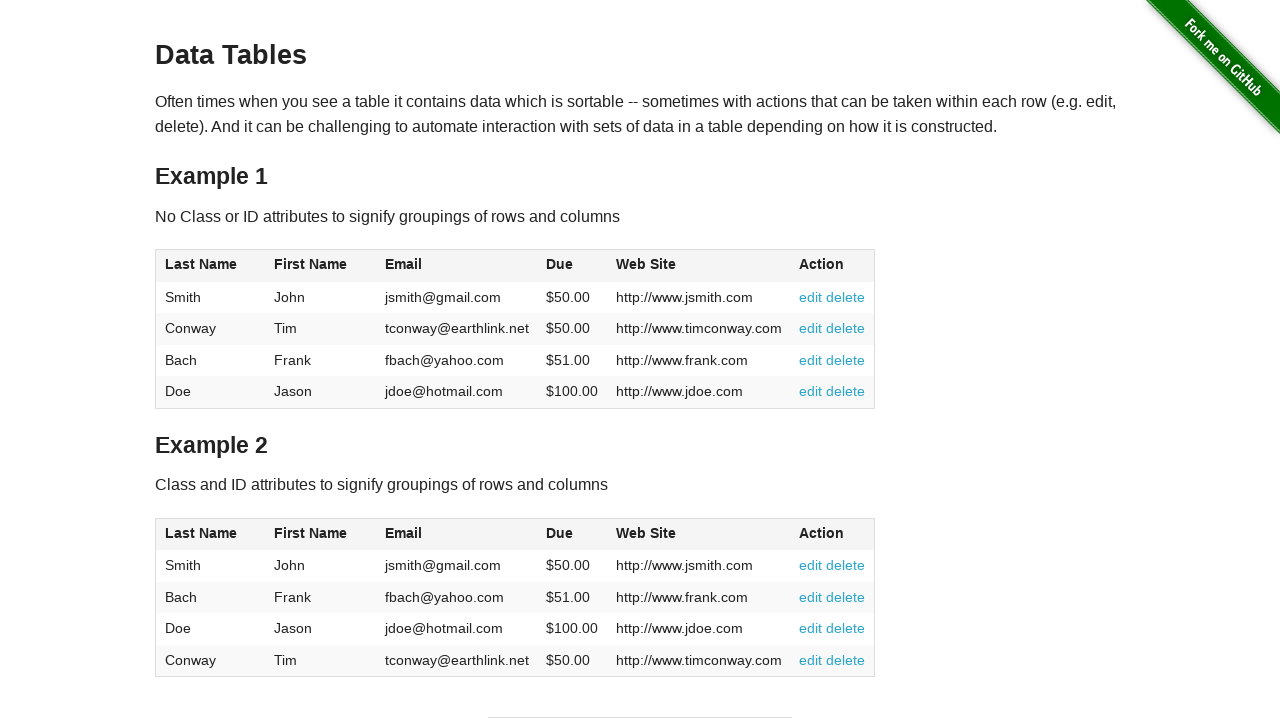

Verified Due column is sorted in ascending order
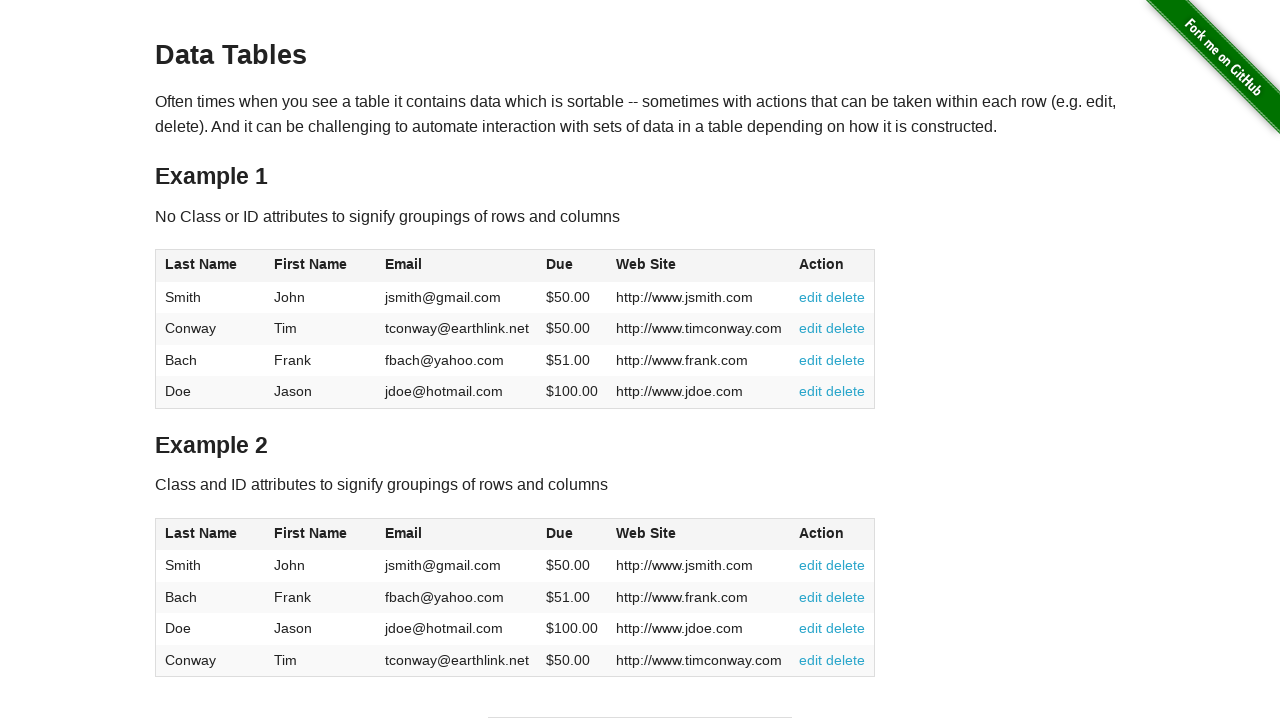

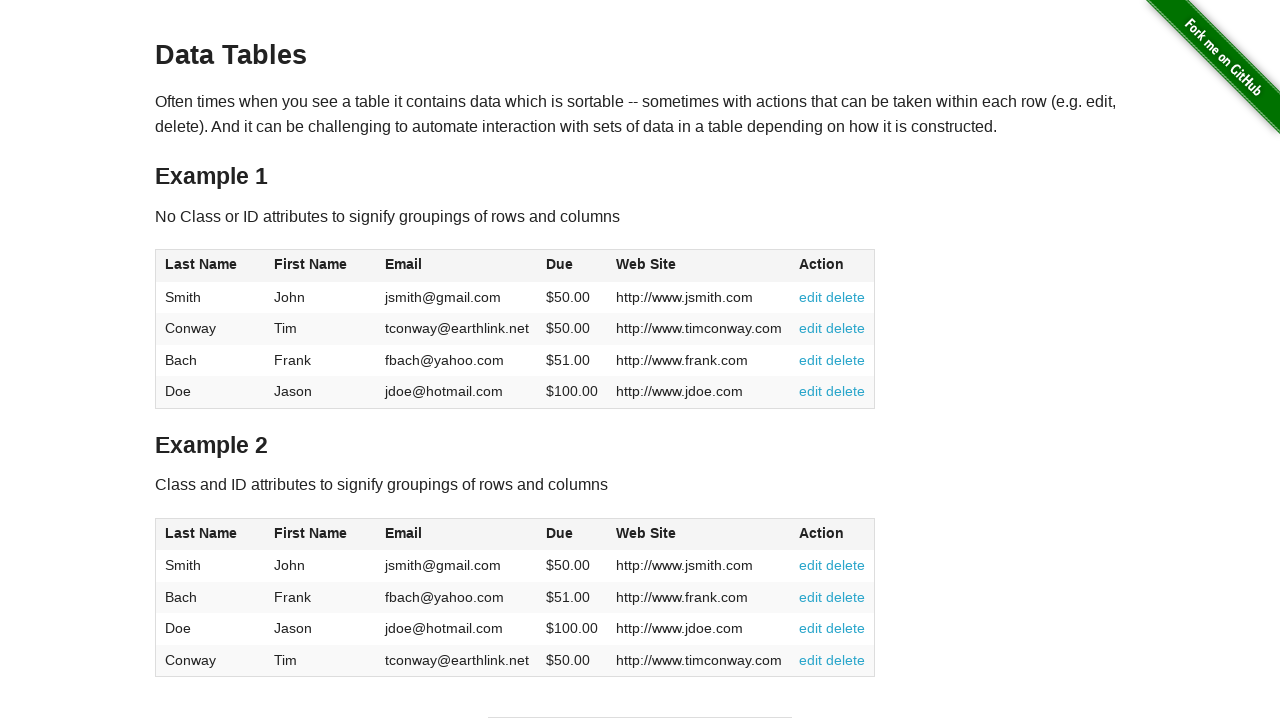